Tests the stock symbol history filter functionality on the Macedonian Stock Exchange website by entering date range values and clicking the filter button to load results

Starting URL: https://www.mse.mk/en/stats/symbolhistory/ALK

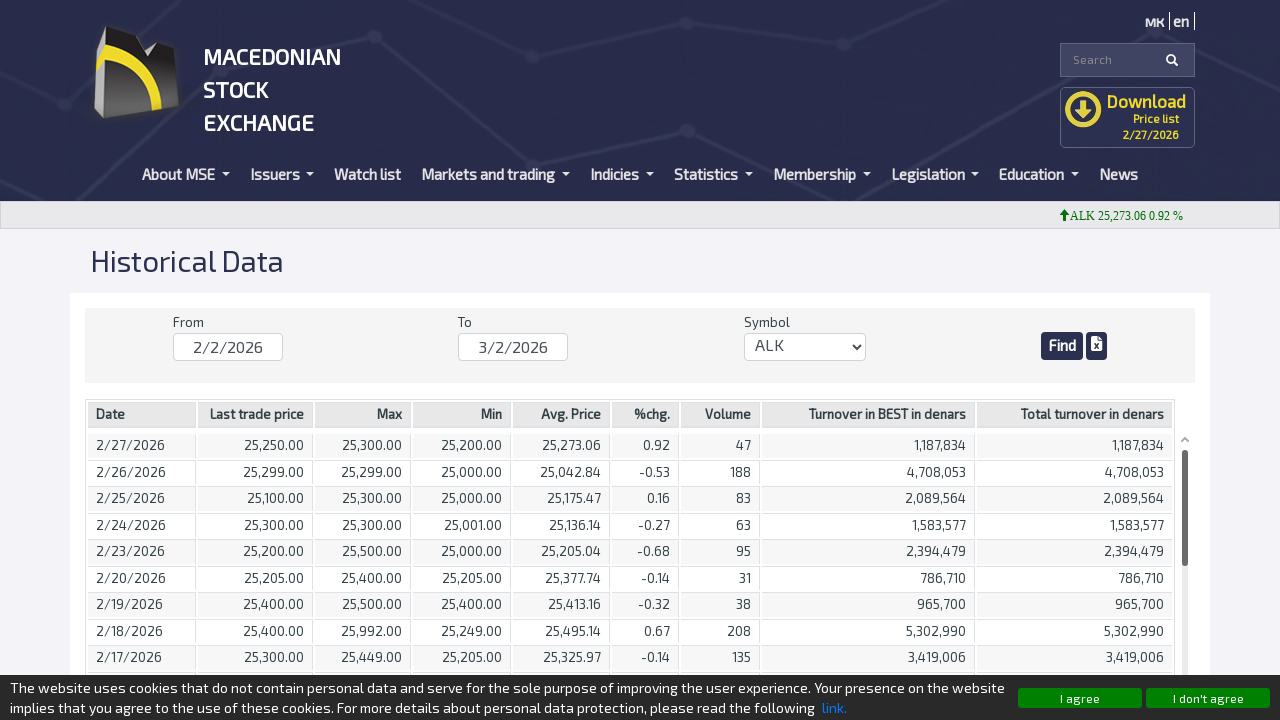

FromDate input field appeared
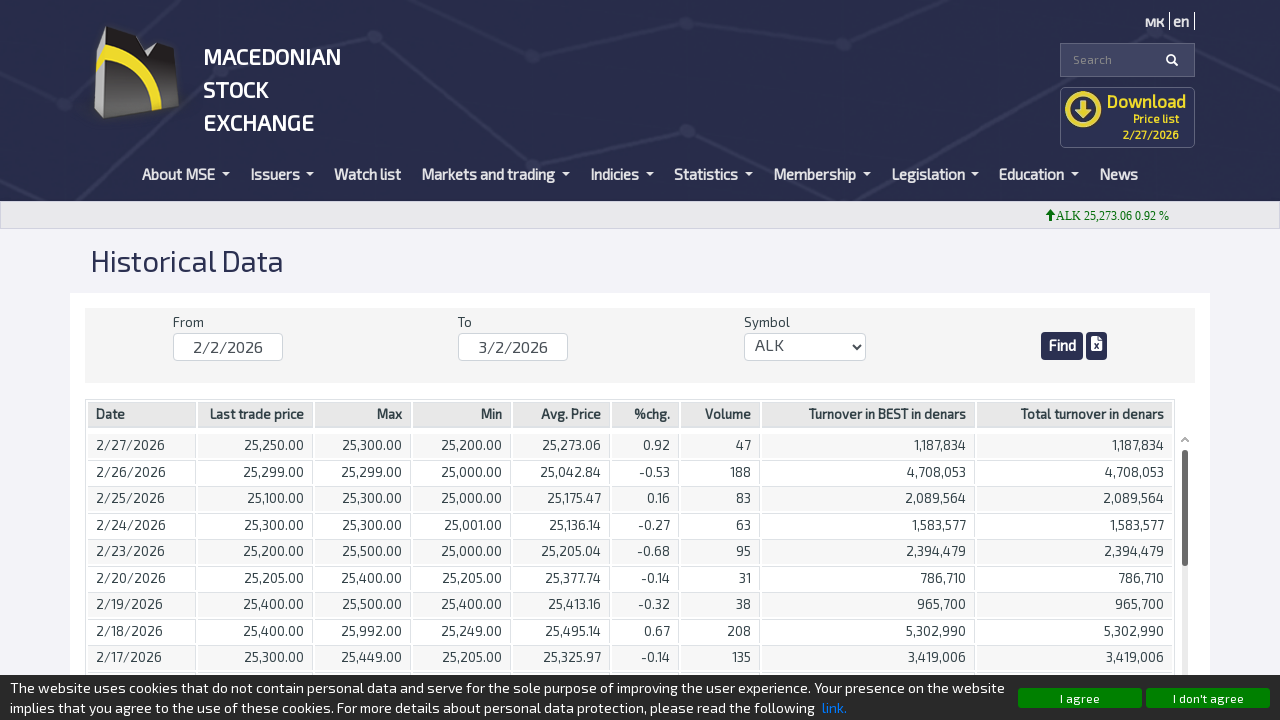

Cleared FromDate field on #FromDate
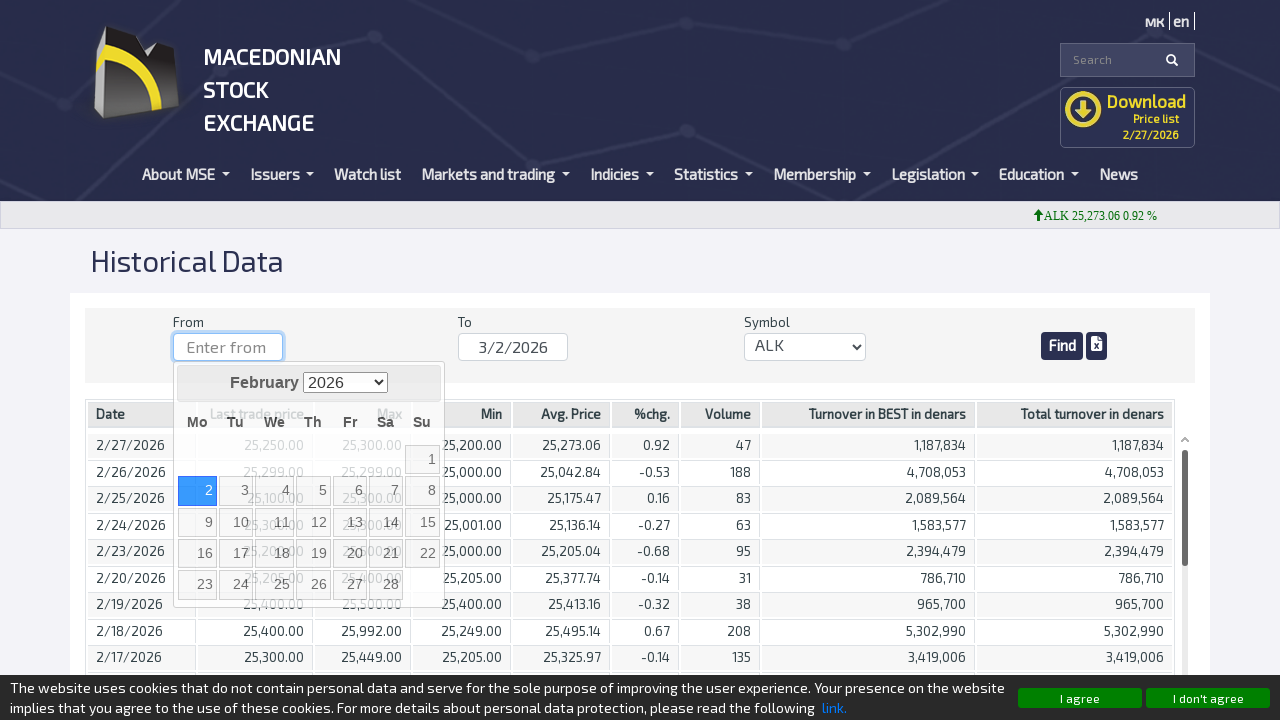

Filled FromDate field with 01/15/2024 on #FromDate
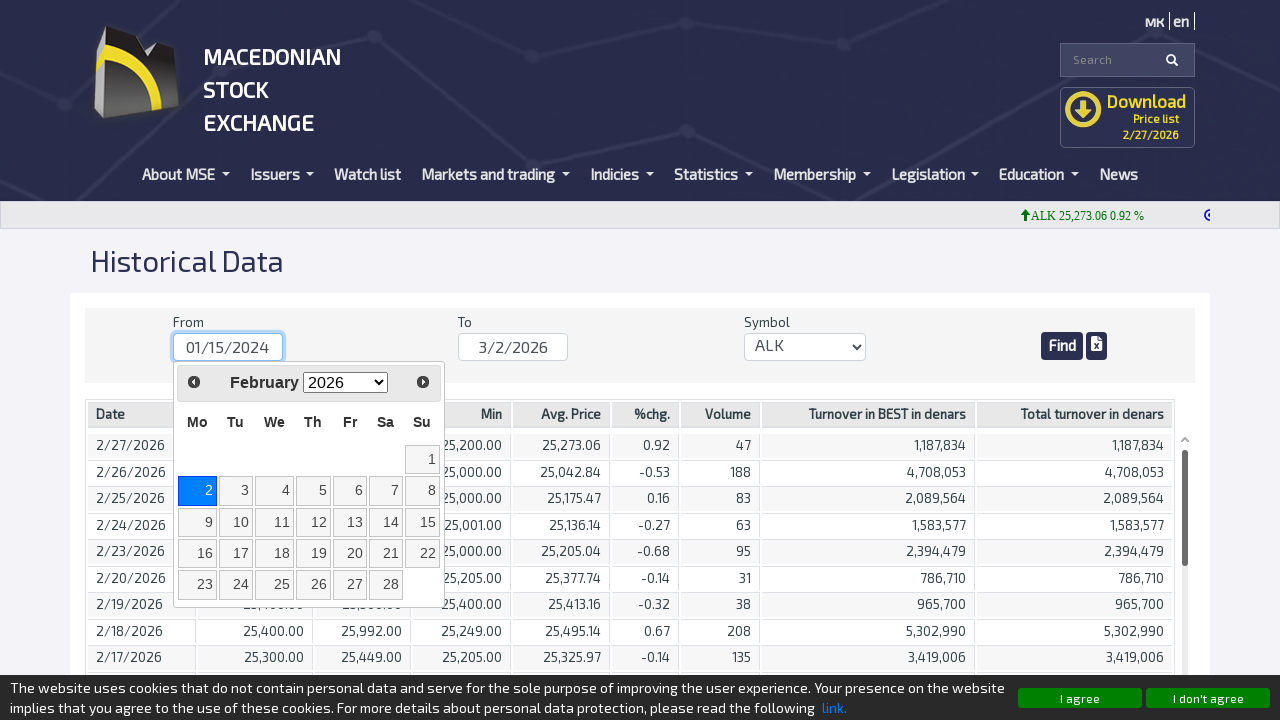

ToDate input field appeared
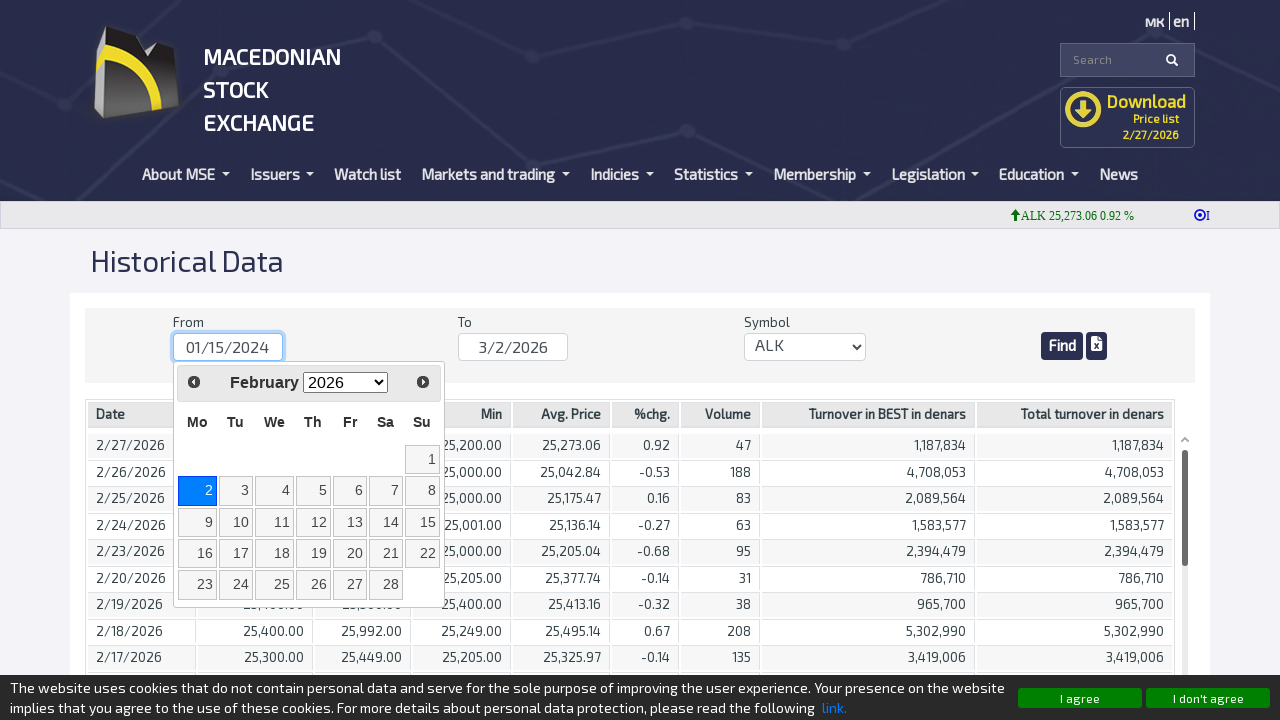

Cleared ToDate field on #ToDate
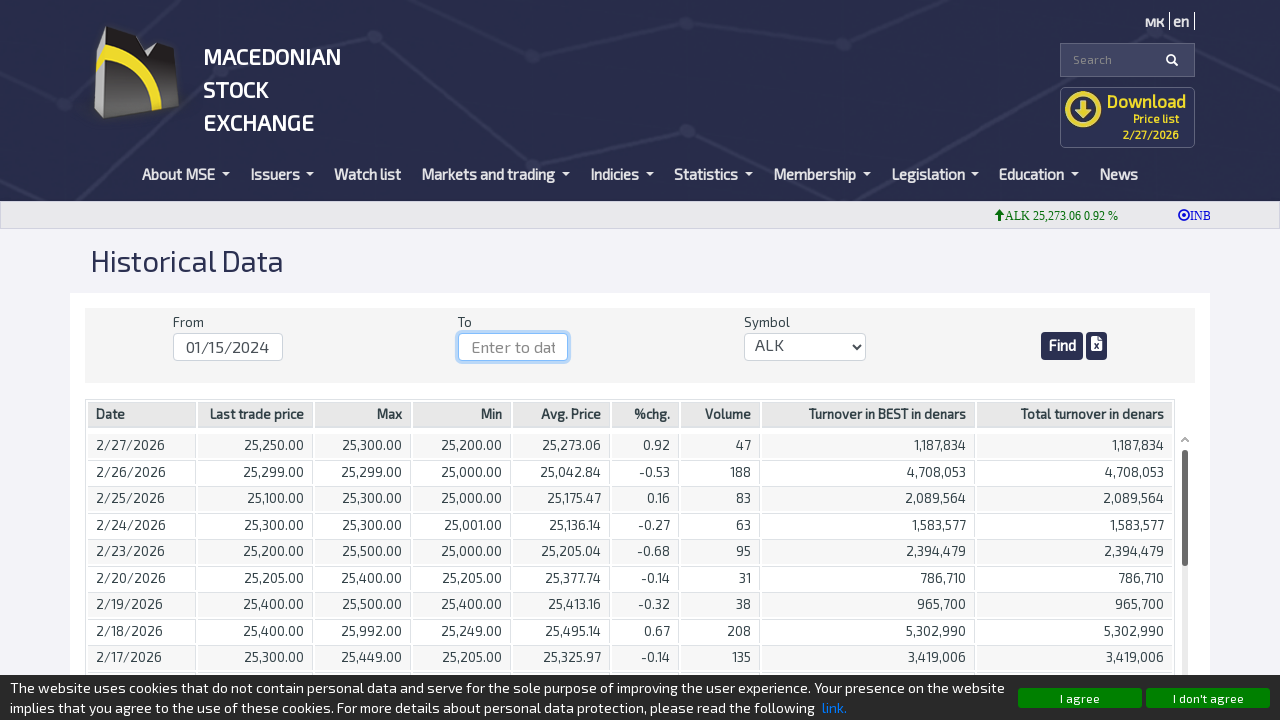

Filled ToDate field with 03/20/2024 on #ToDate
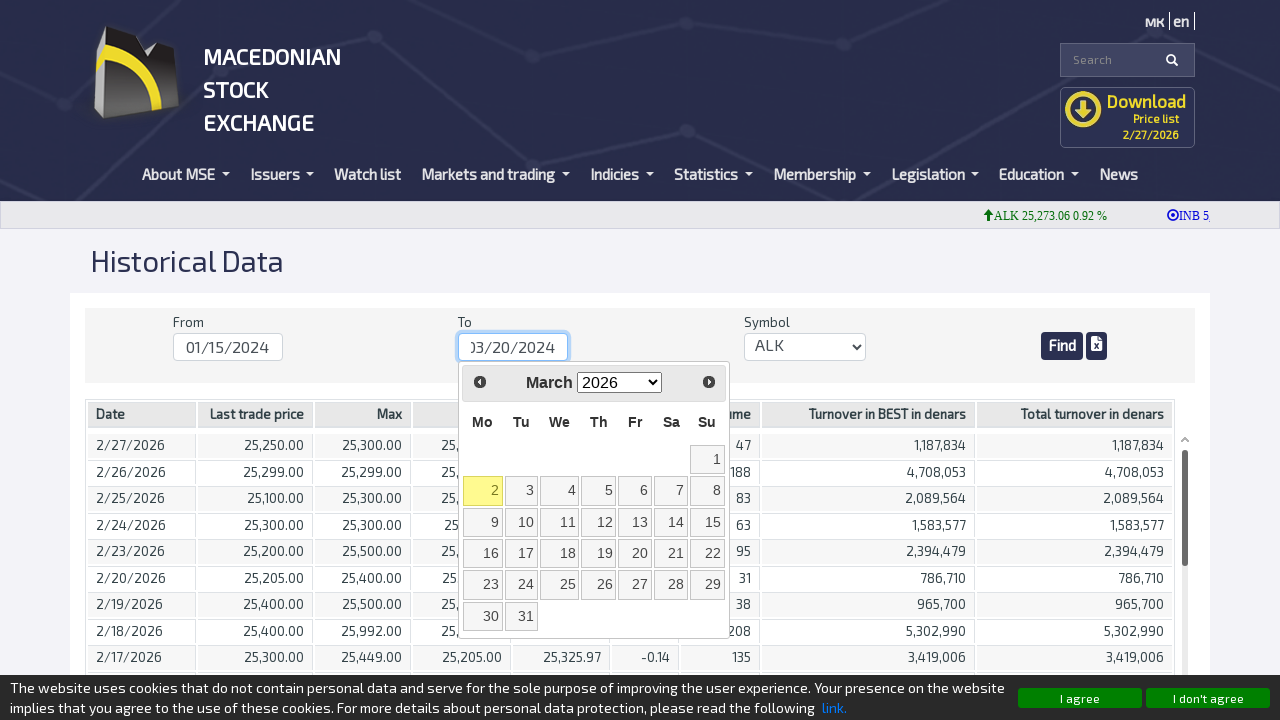

Filter button appeared
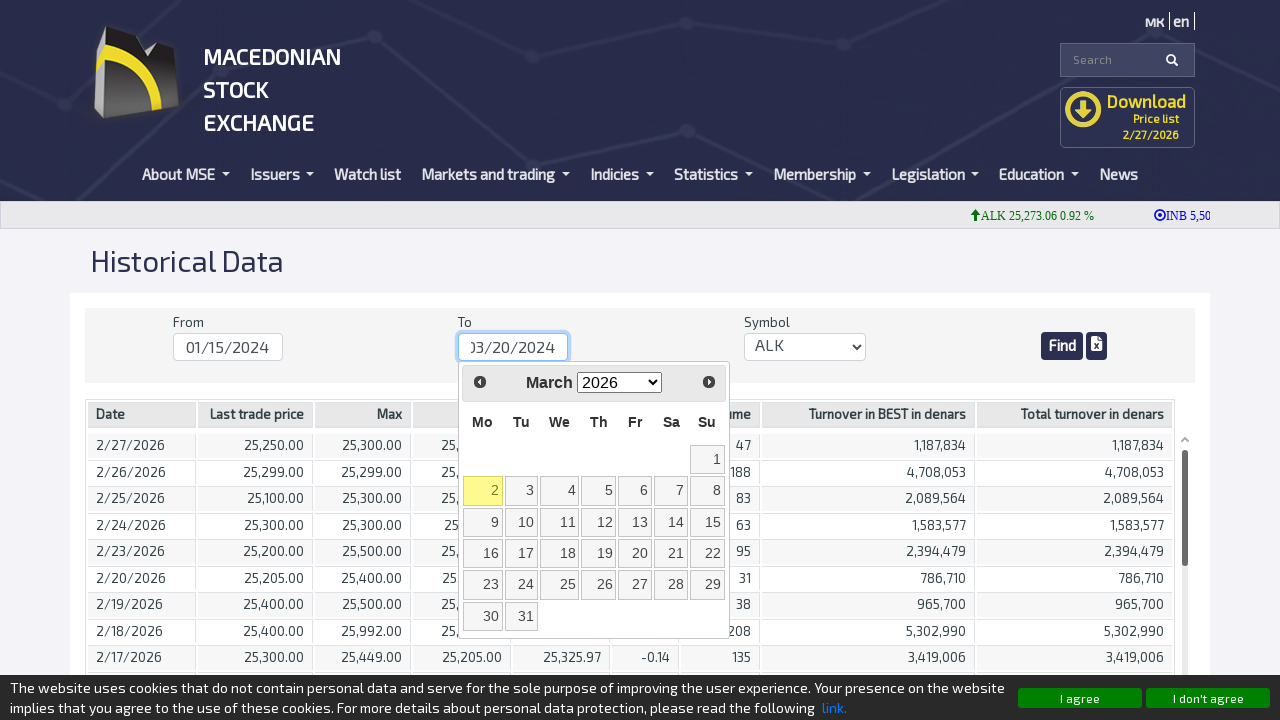

Clicked filter button to apply date range filter at (1062, 346) on input.btn
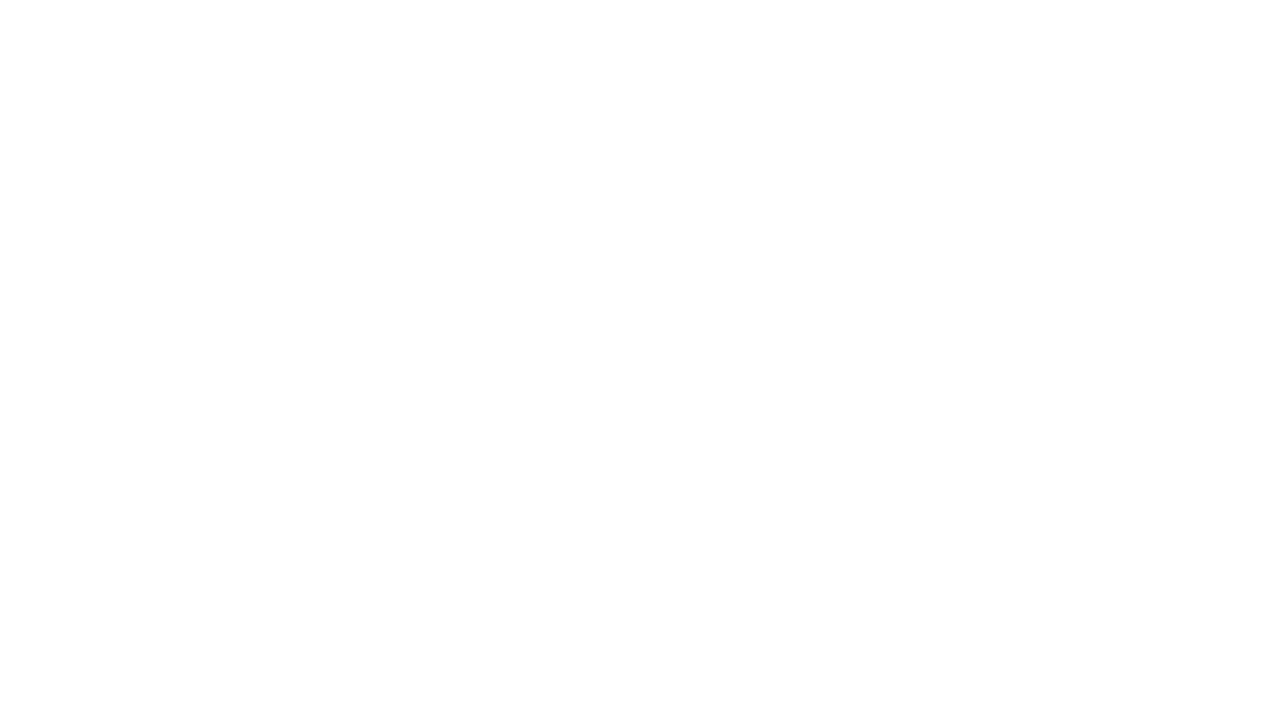

Results table loaded with filtered stock history data
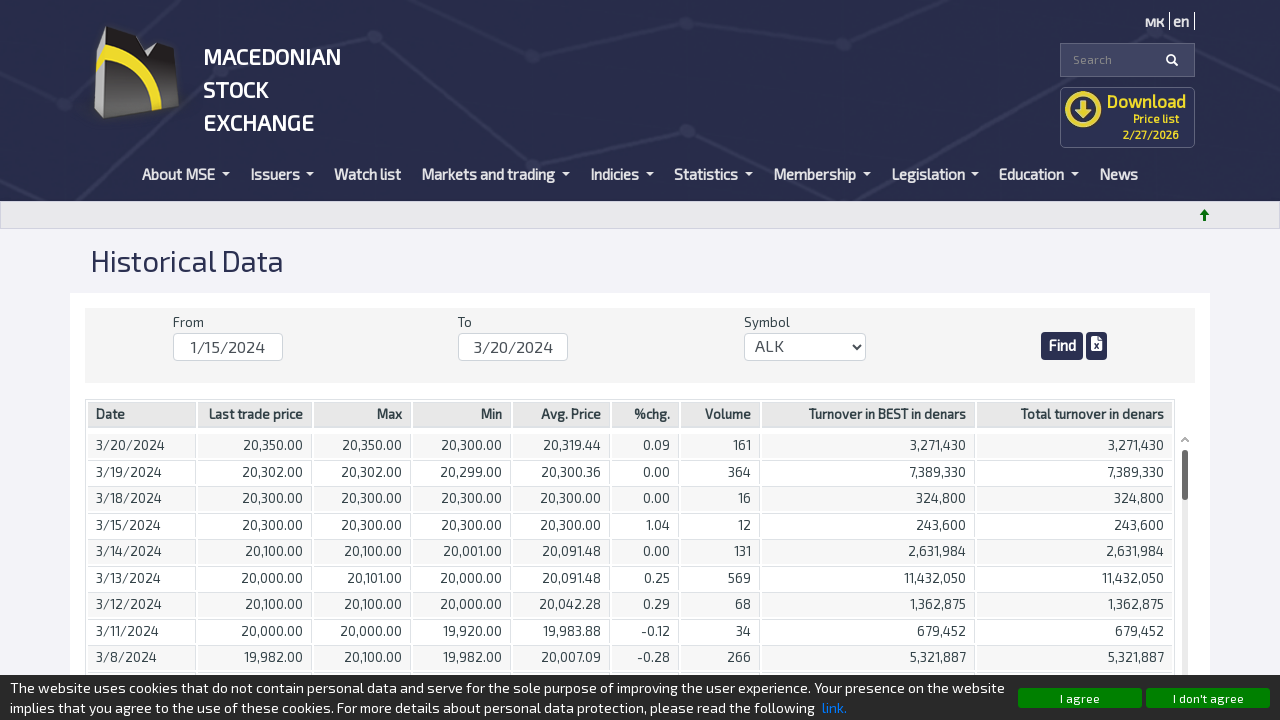

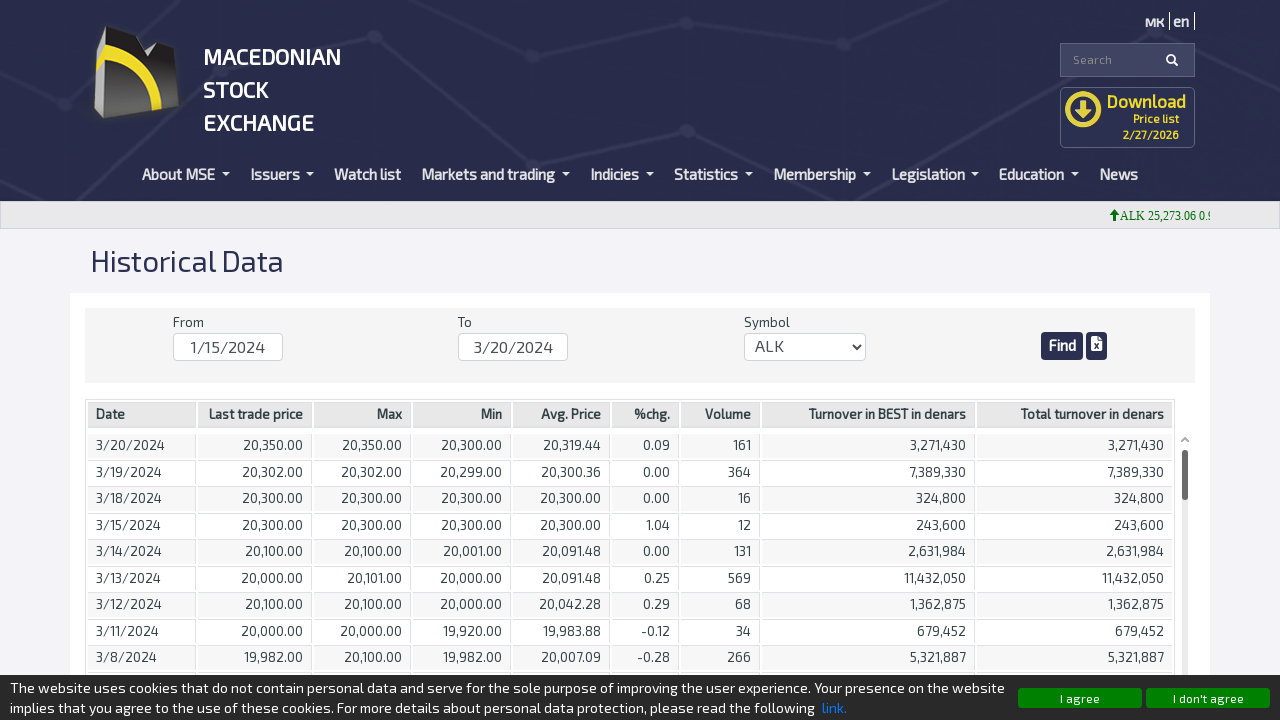